Tests that a todo item is removed when edited to an empty string

Starting URL: https://demo.playwright.dev/todomvc

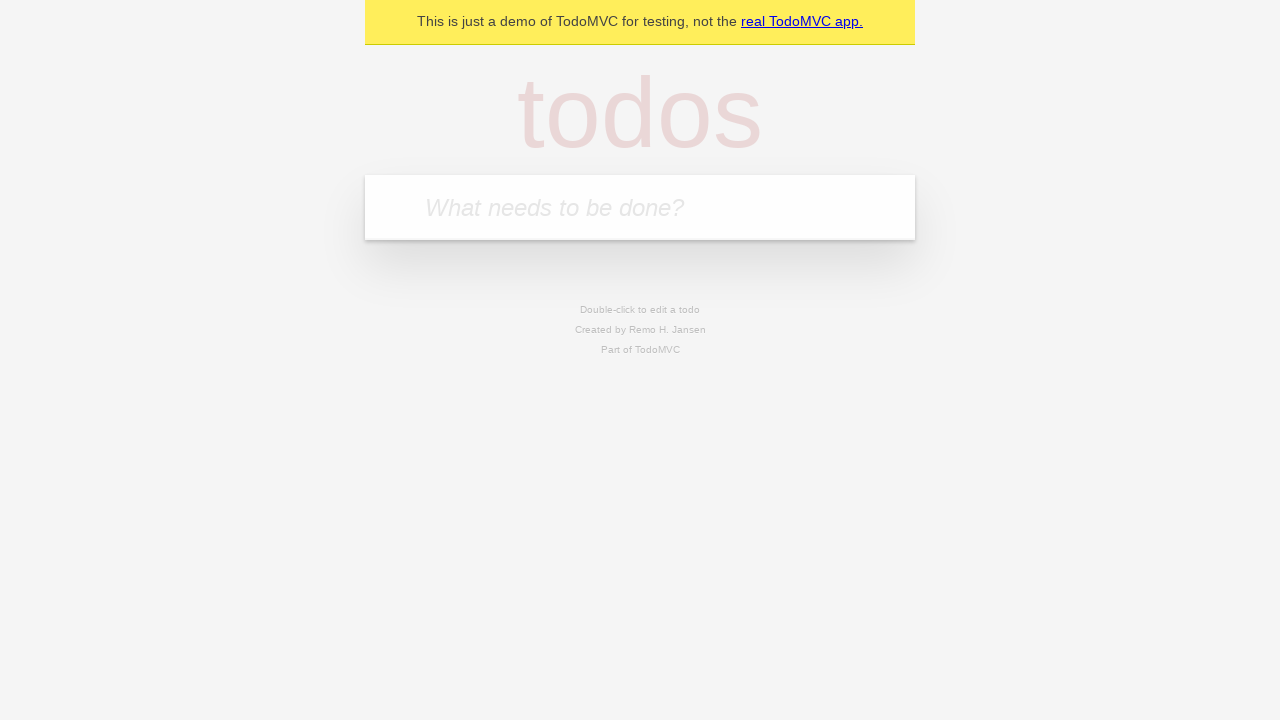

Filled new todo field with 'buy some cheese' on internal:attr=[placeholder="What needs to be done?"i]
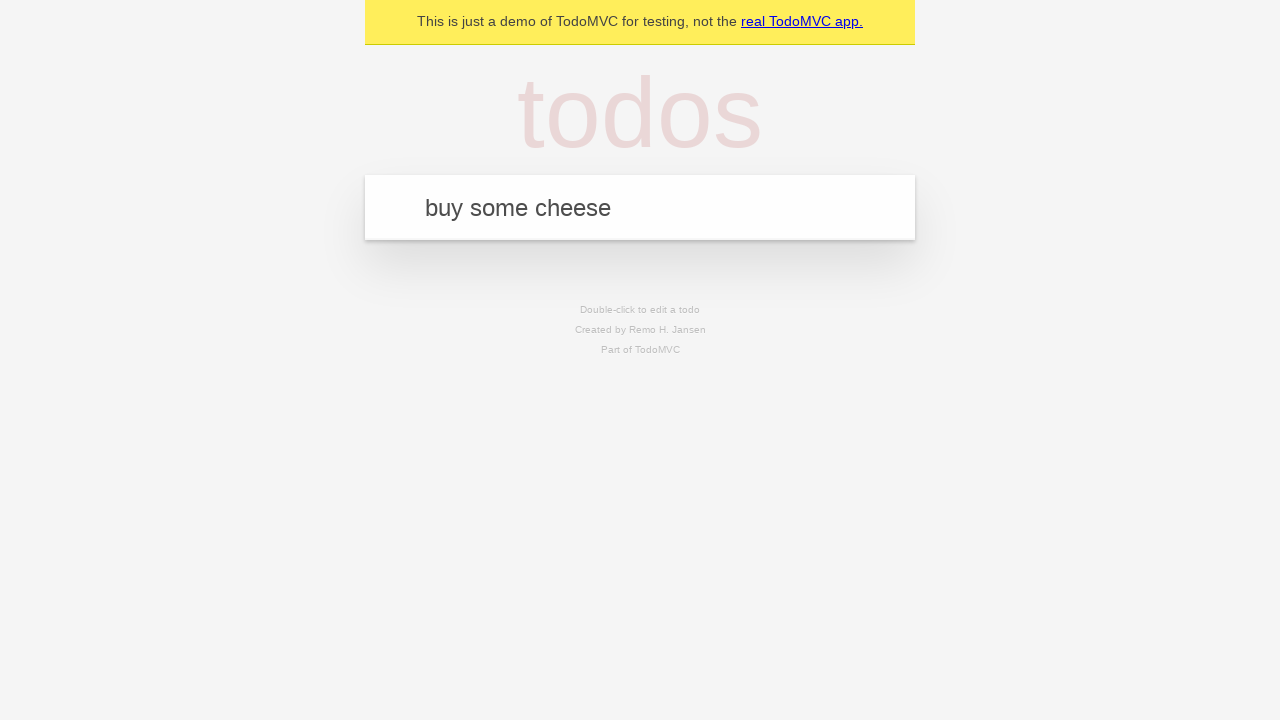

Pressed Enter to create todo 'buy some cheese' on internal:attr=[placeholder="What needs to be done?"i]
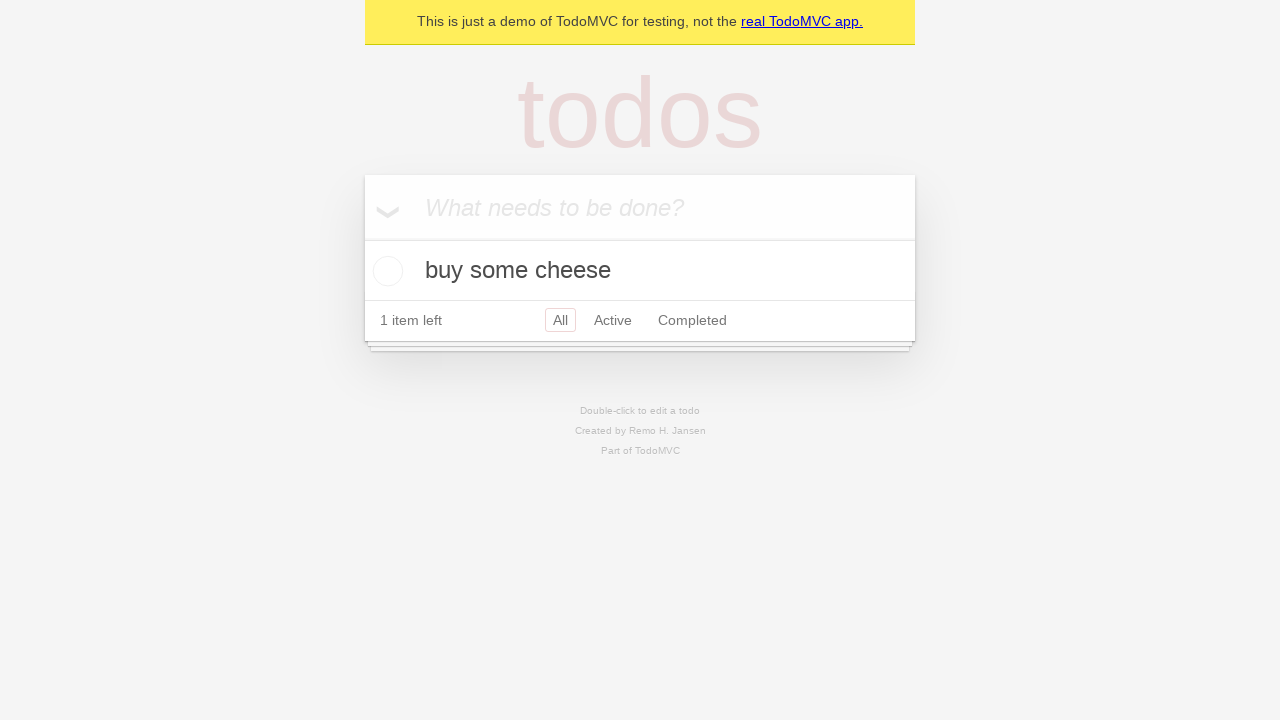

Filled new todo field with 'feed the cat' on internal:attr=[placeholder="What needs to be done?"i]
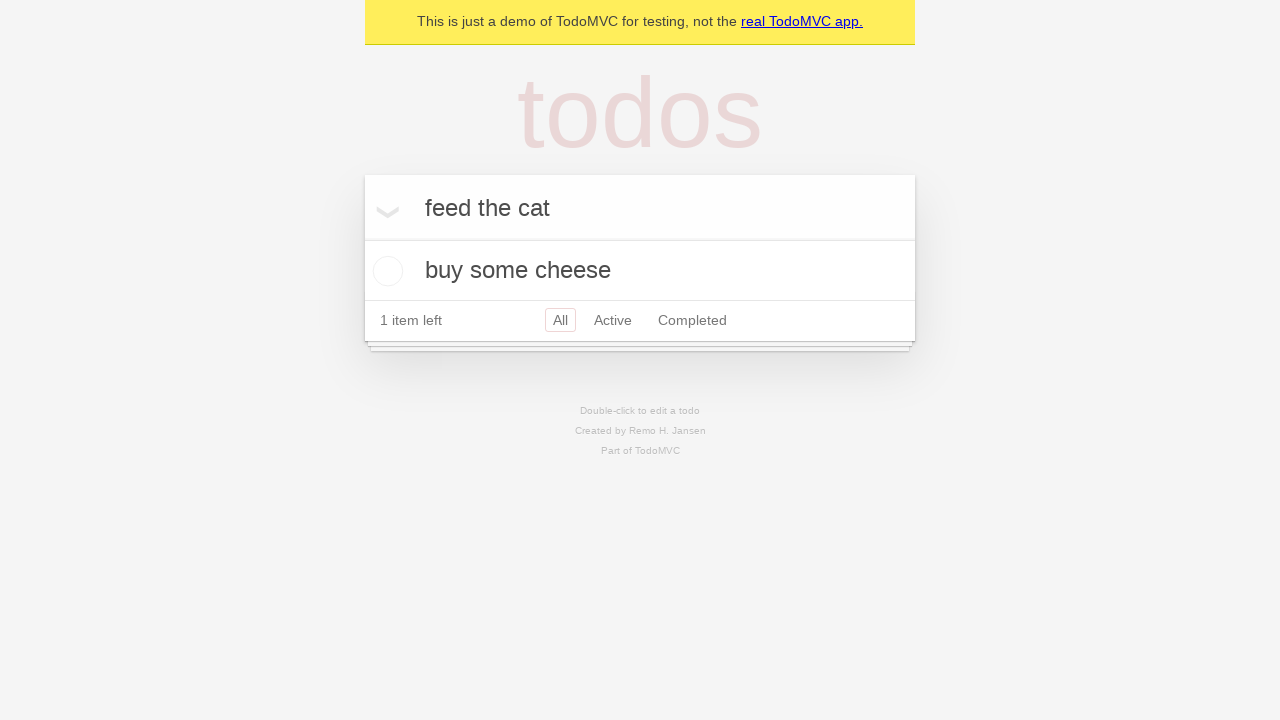

Pressed Enter to create todo 'feed the cat' on internal:attr=[placeholder="What needs to be done?"i]
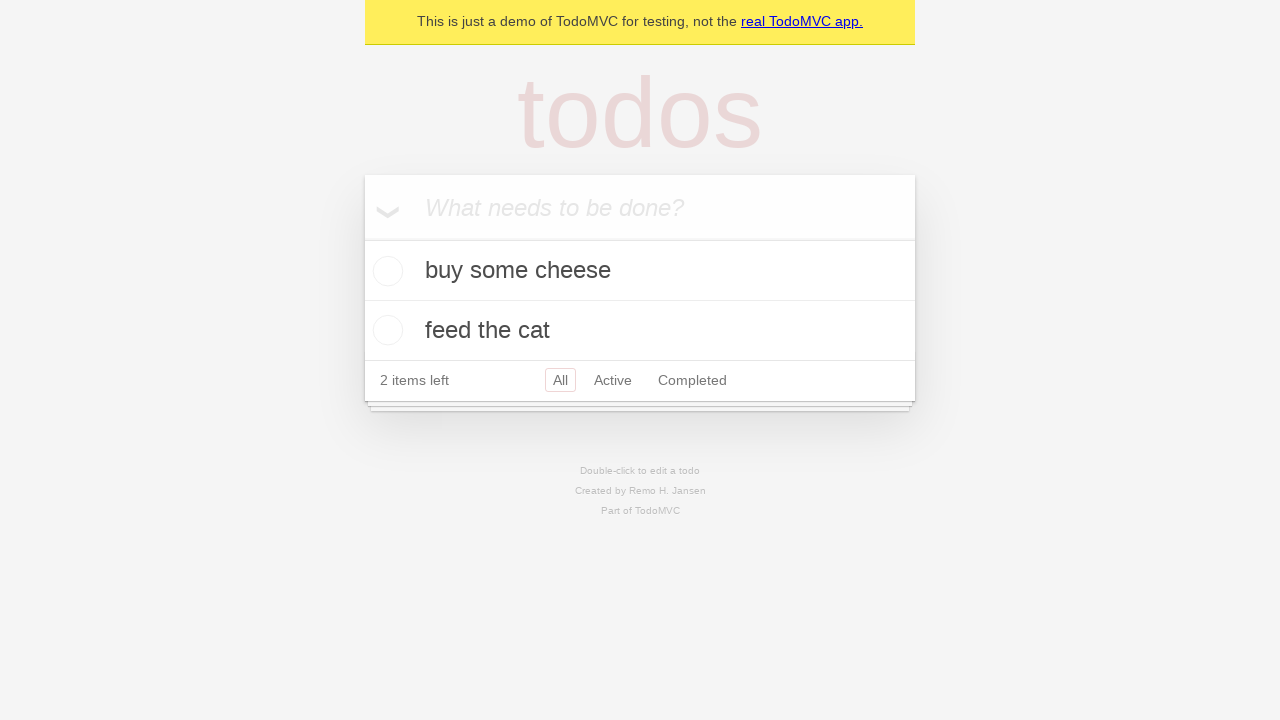

Filled new todo field with 'book a doctors appointment' on internal:attr=[placeholder="What needs to be done?"i]
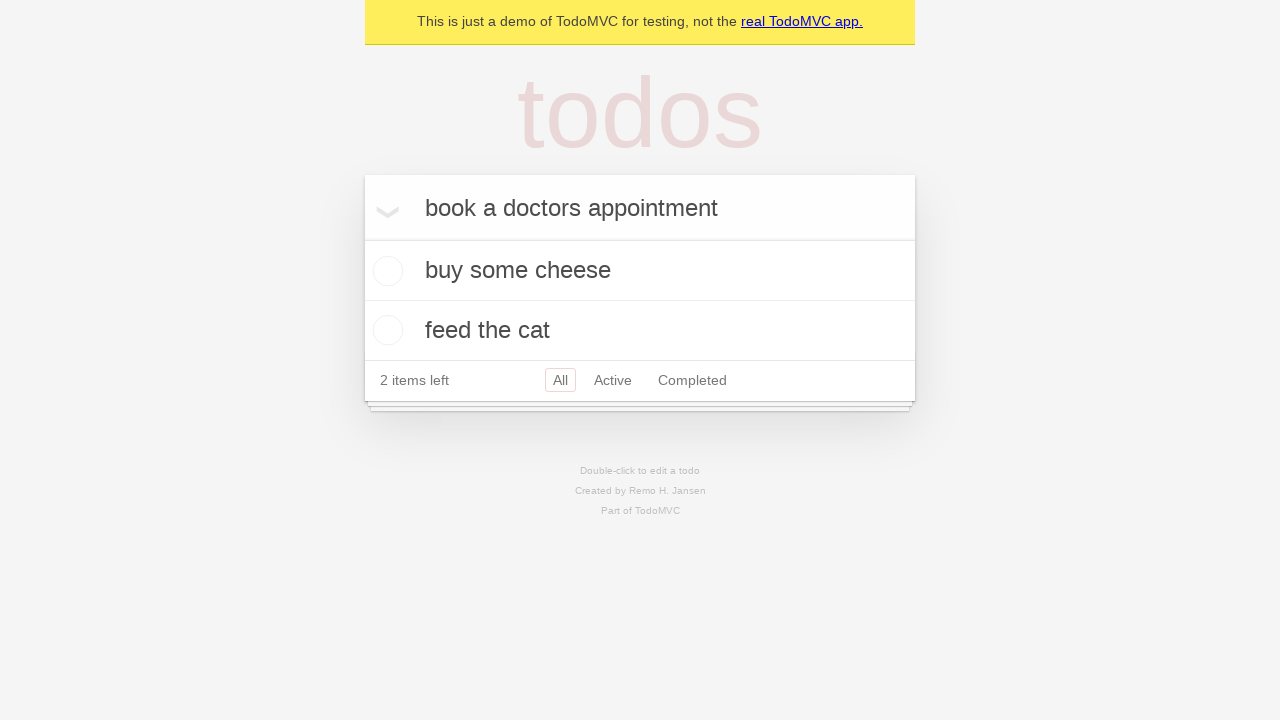

Pressed Enter to create todo 'book a doctors appointment' on internal:attr=[placeholder="What needs to be done?"i]
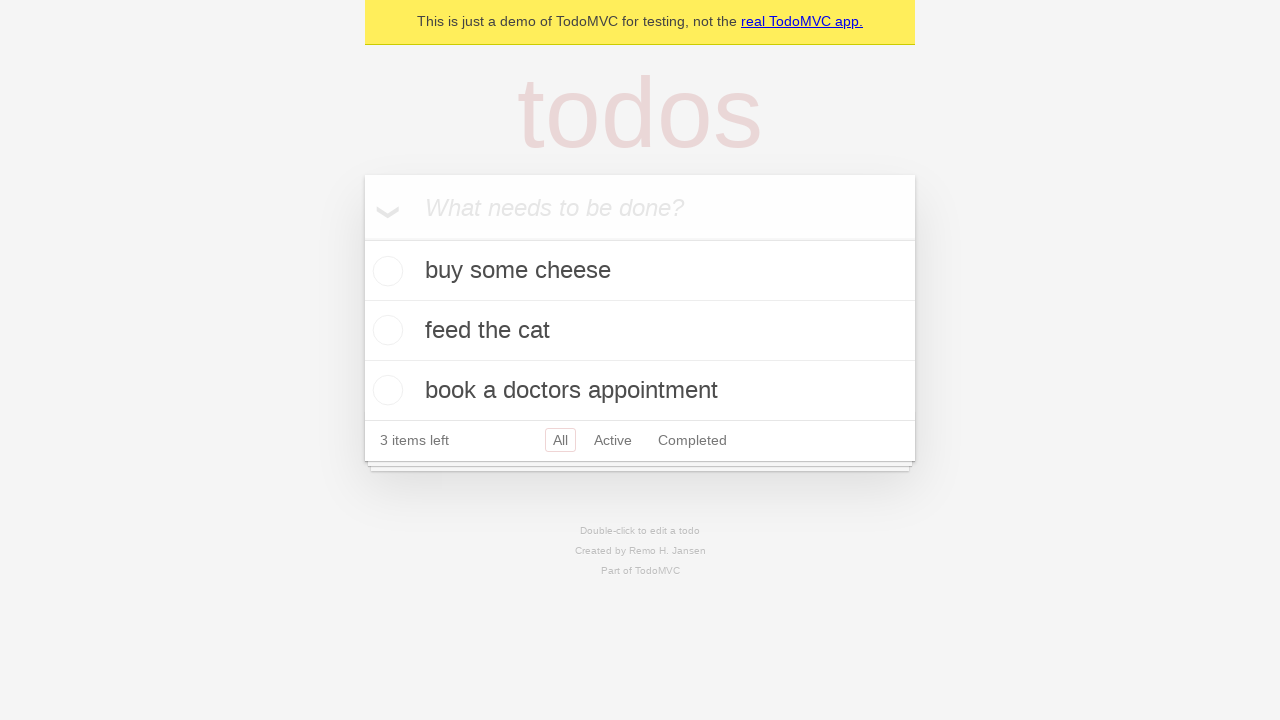

Double-clicked the second todo item to enter edit mode at (640, 331) on internal:testid=[data-testid="todo-item"s] >> nth=1
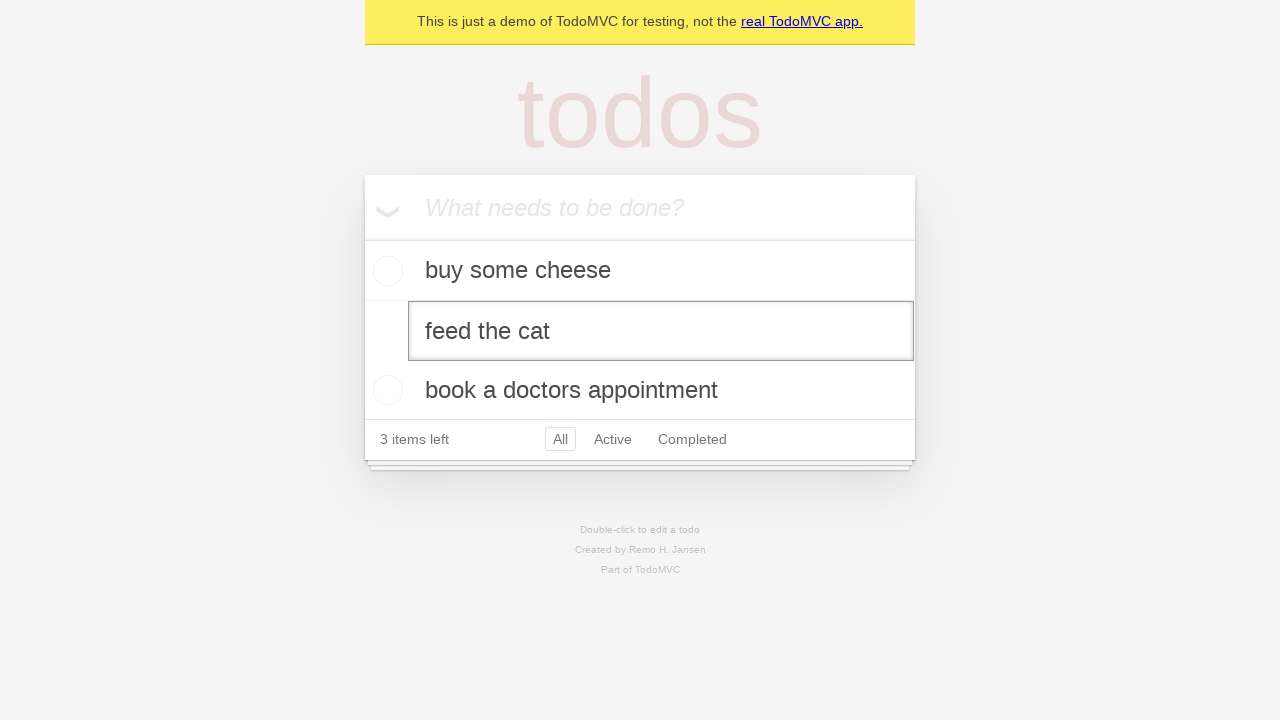

Cleared the edit textbox to empty string on internal:testid=[data-testid="todo-item"s] >> nth=1 >> internal:role=textbox[nam
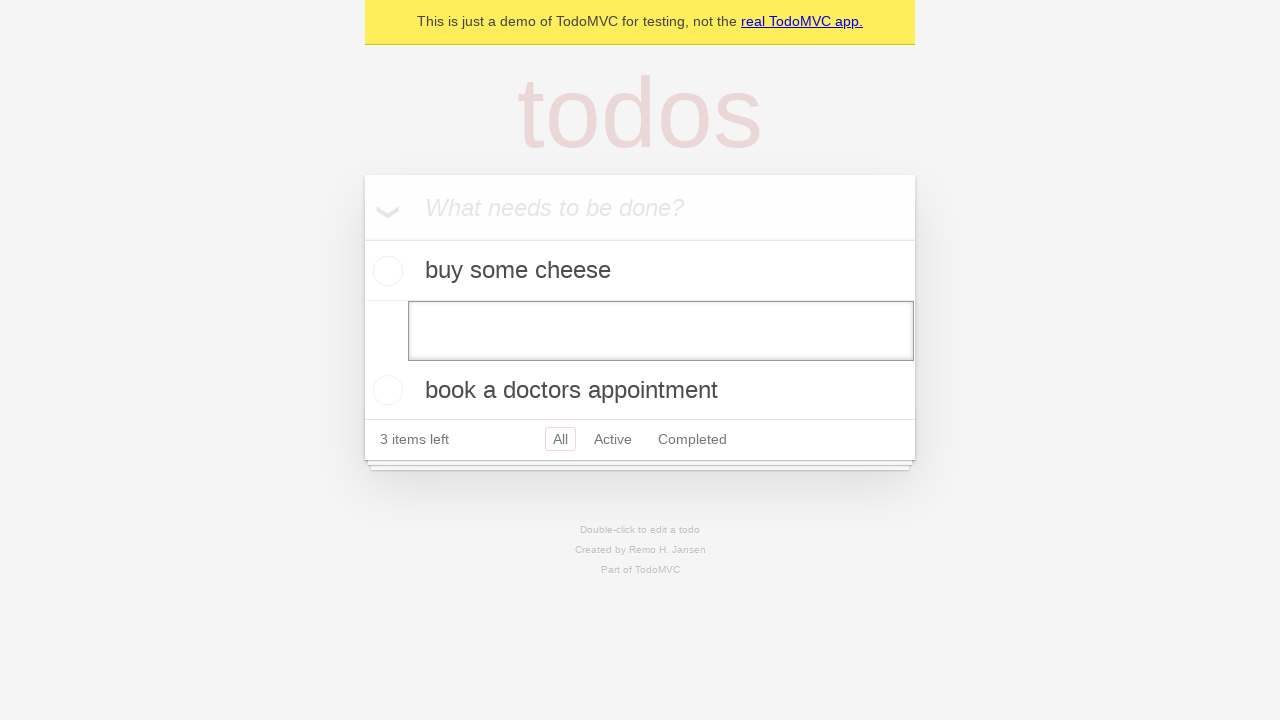

Pressed Enter to confirm empty edit and remove todo item on internal:testid=[data-testid="todo-item"s] >> nth=1 >> internal:role=textbox[nam
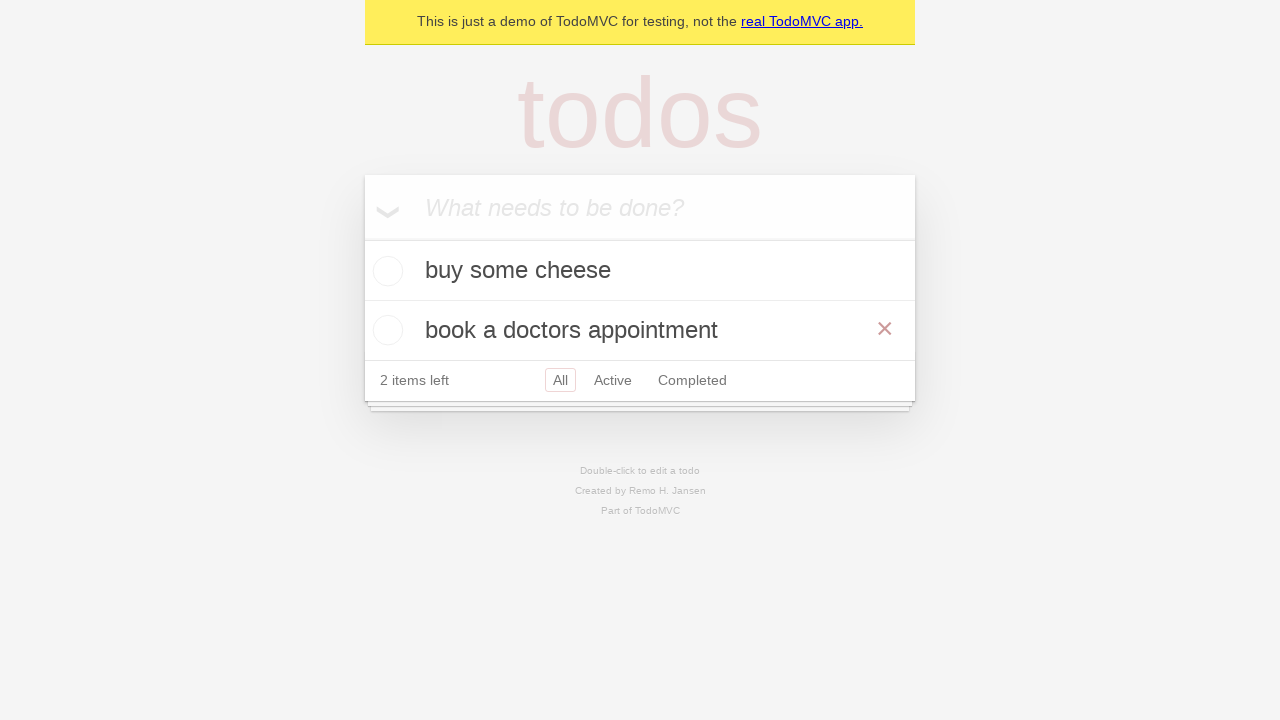

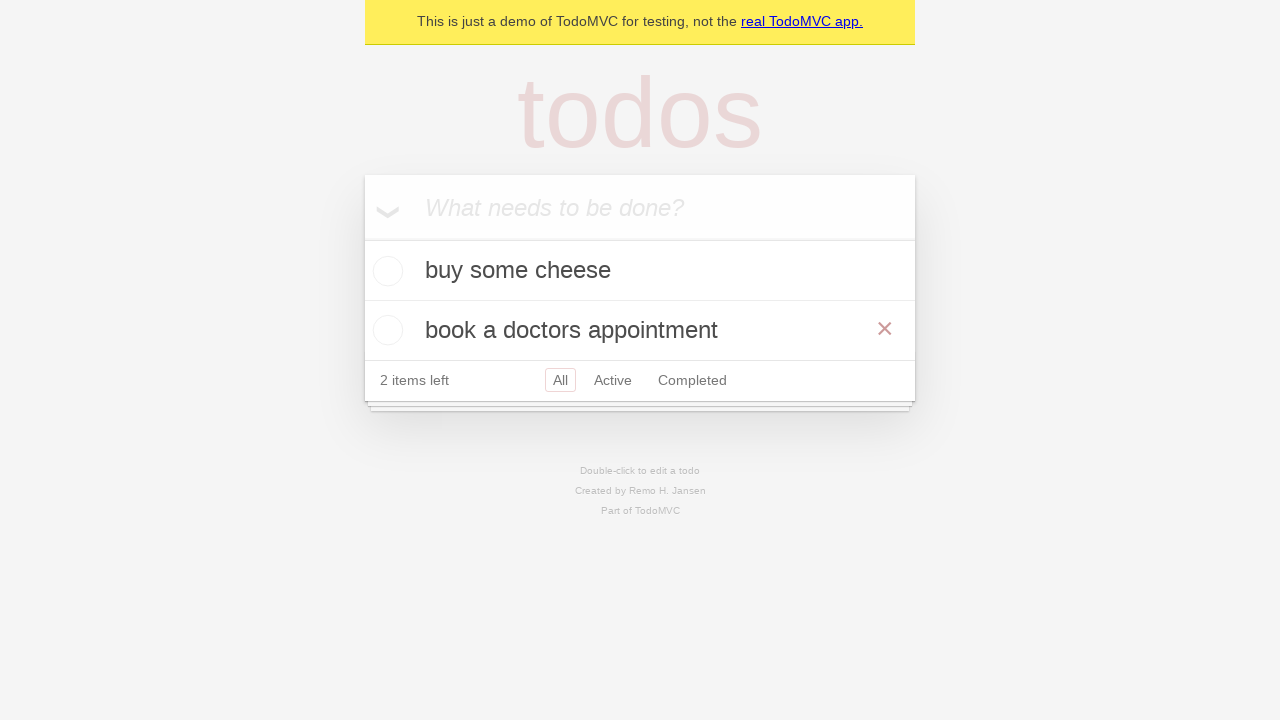